Tests a form submission by filling in name, email, current address, and permanent address fields, then submitting the form

Starting URL: http://demoqa.com/text-box

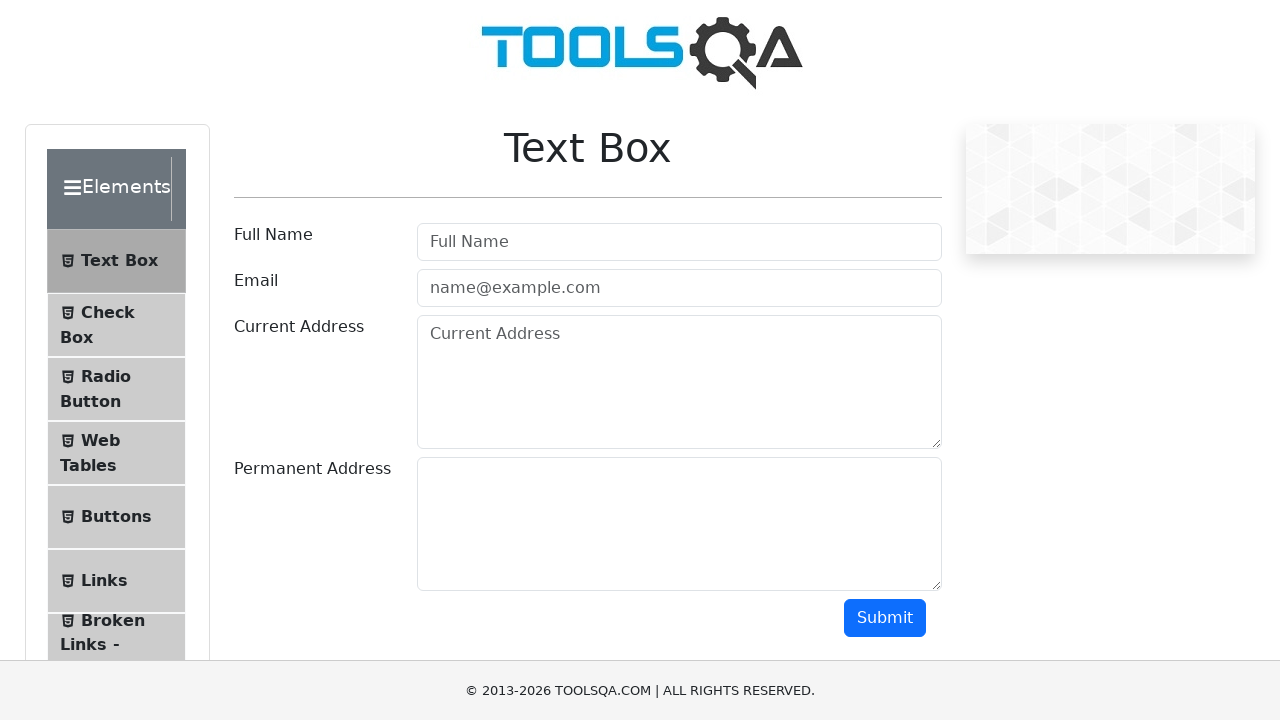

Filled name field with 'Automation' on #userName
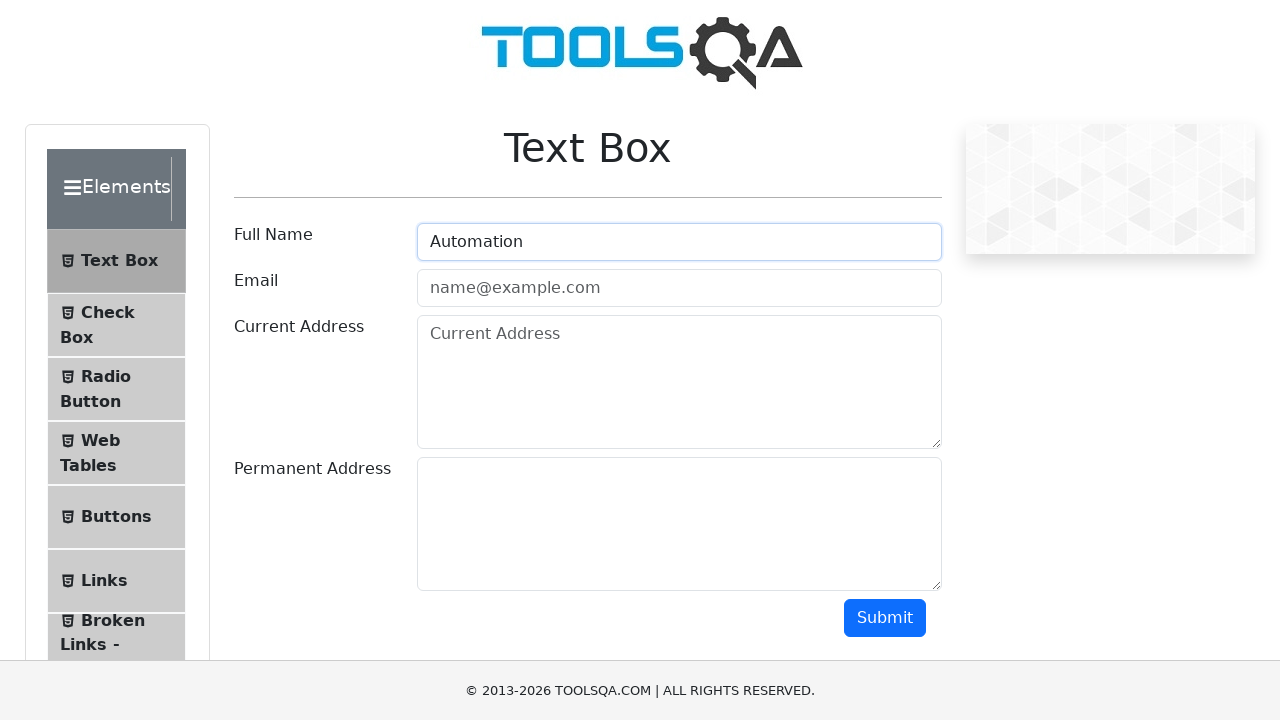

Filled email field with 'Testing@gmail.com' on #userEmail
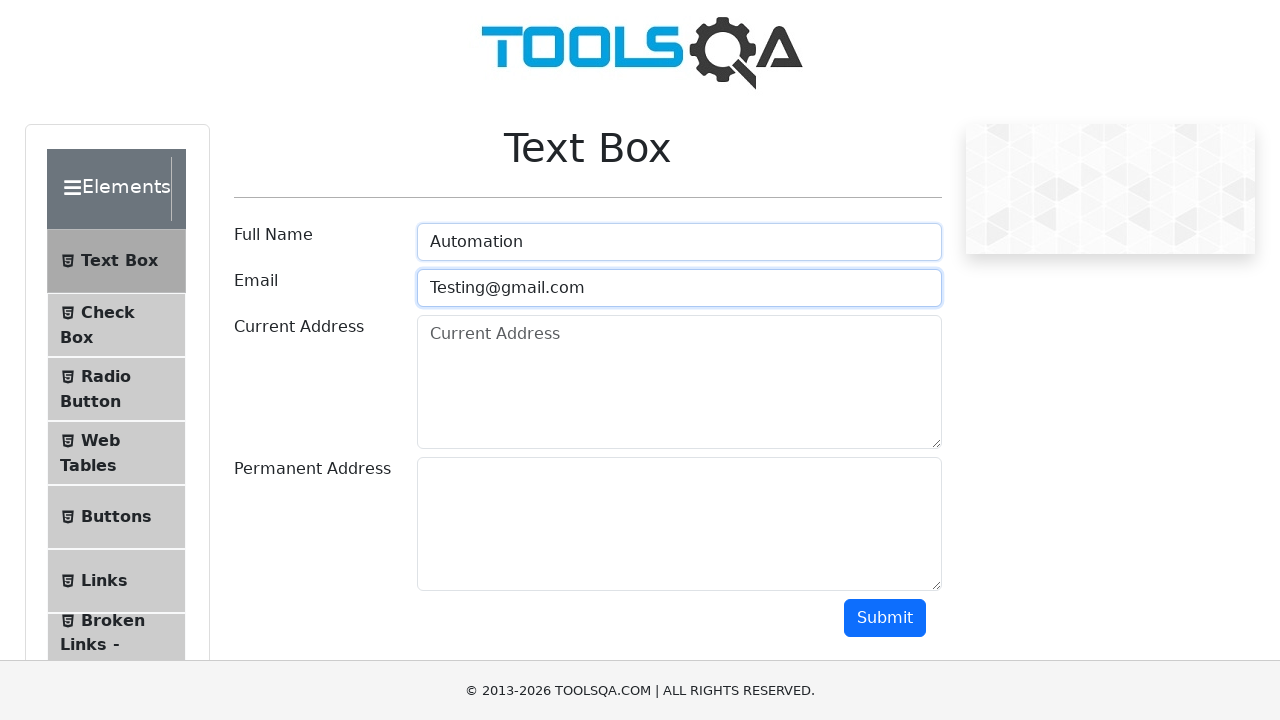

Filled current address field with 'Testing Current Address' on #currentAddress
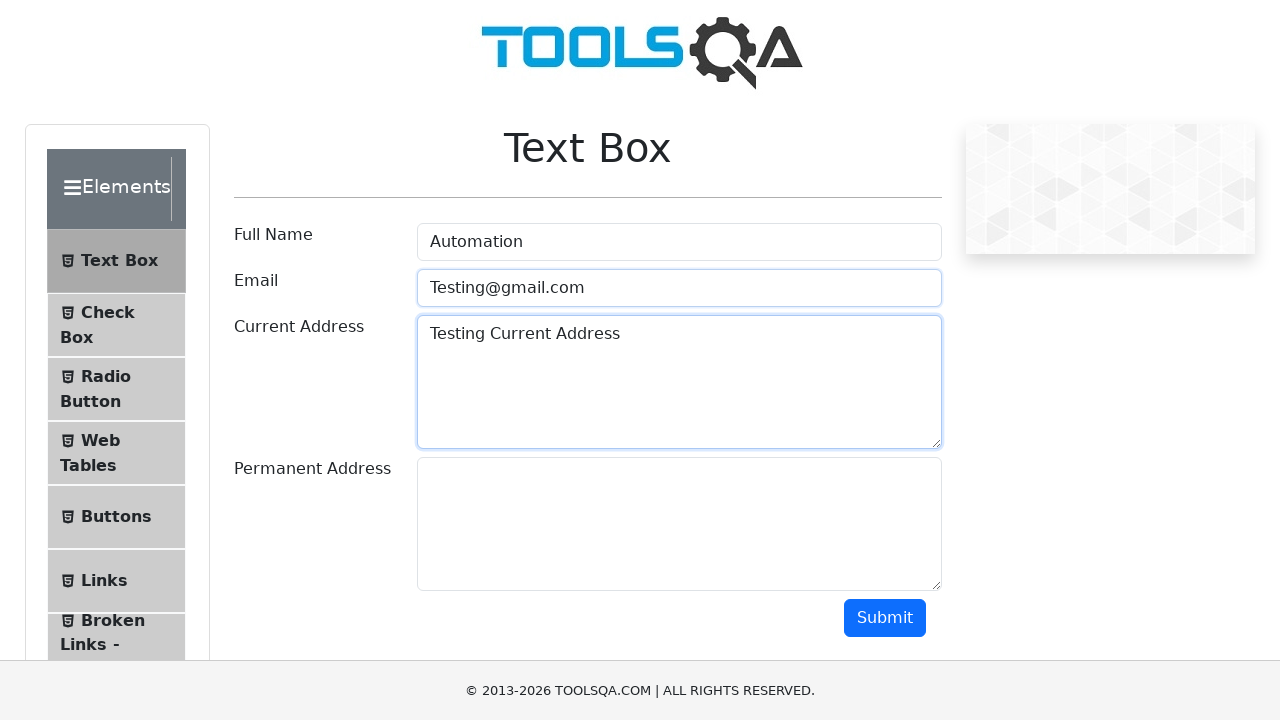

Filled permanent address field with 'Testing Permanent Address' on #permanentAddress
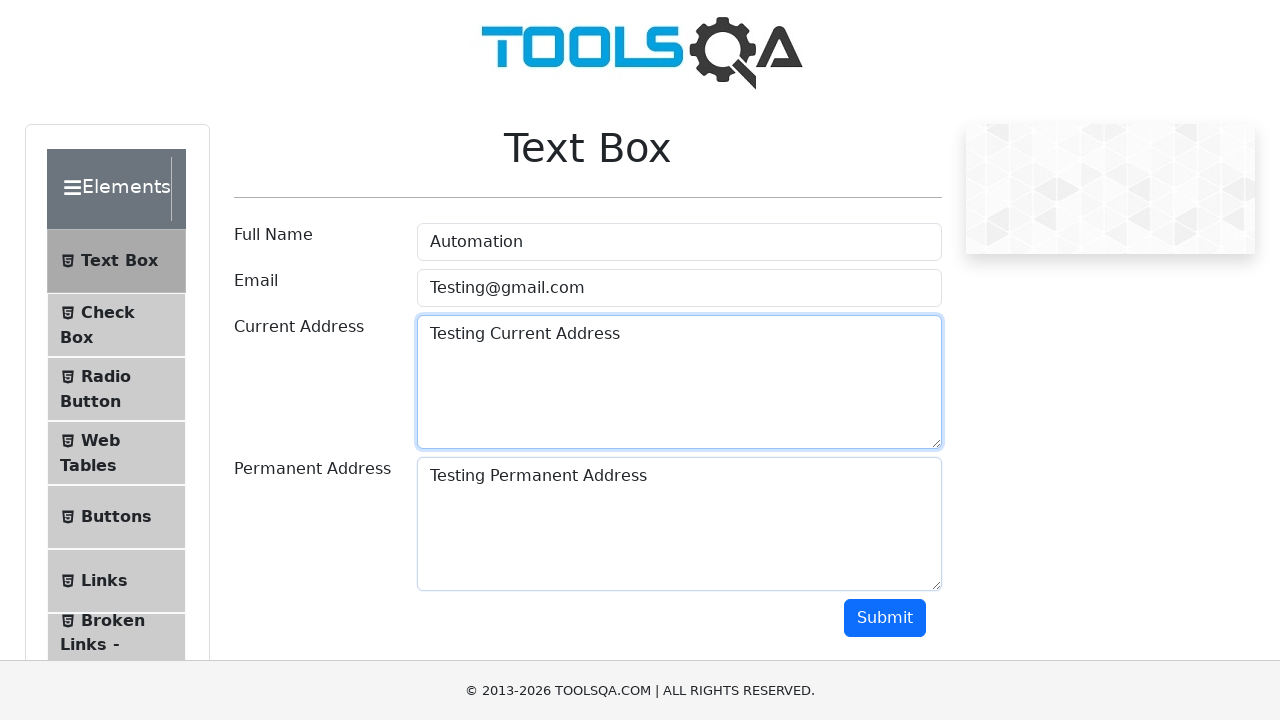

Clicked submit button to submit the form at (885, 618) on #submit
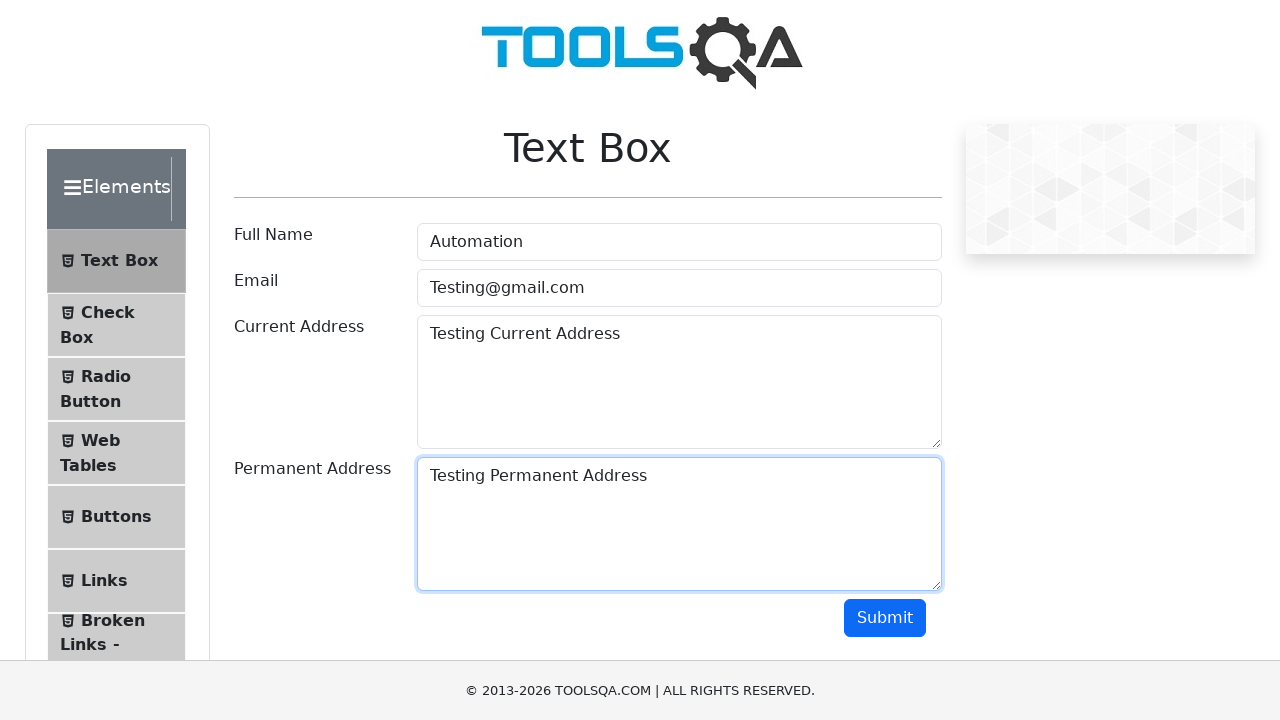

Form submission output appeared
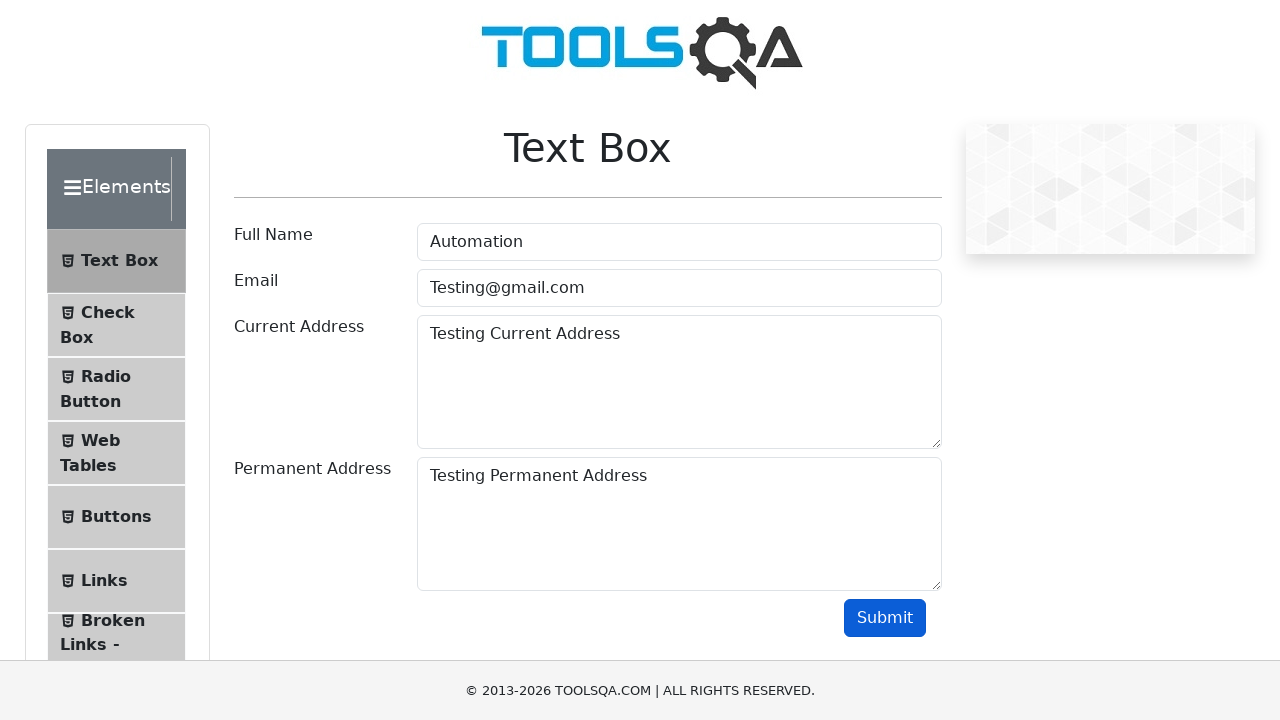

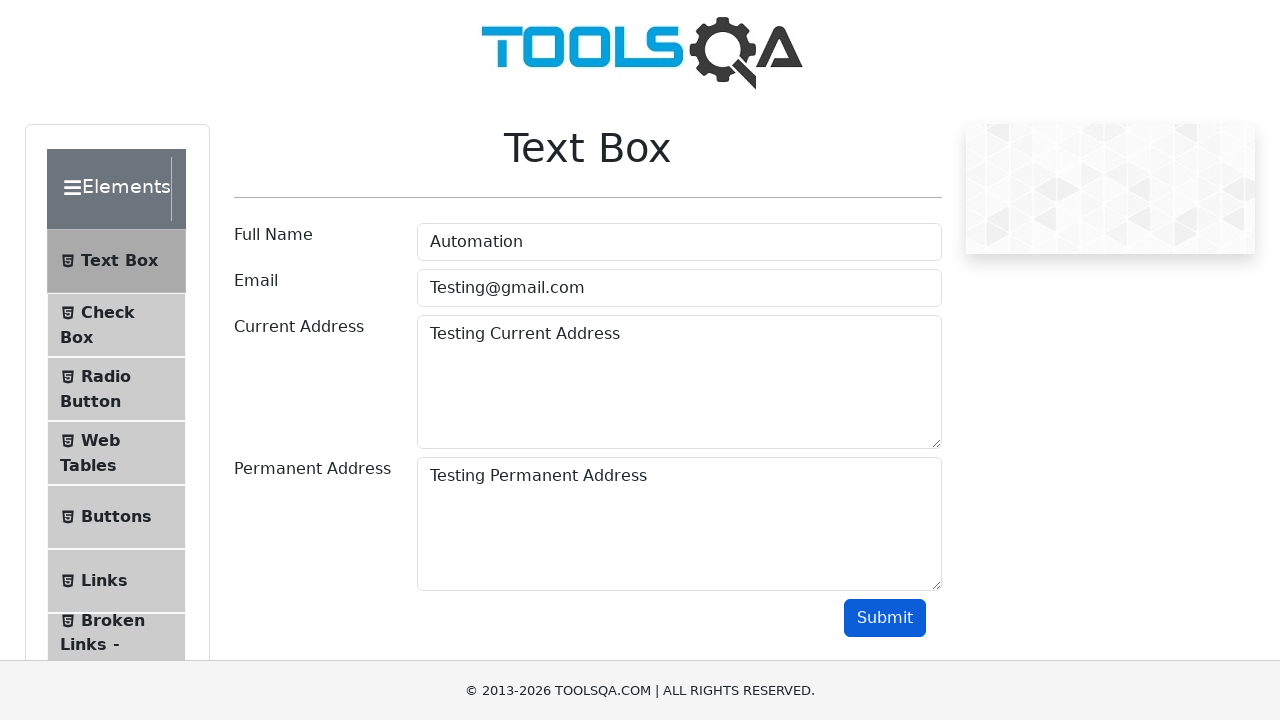